Tests drag and drop functionality by dragging an element from source to destination on jQuery UI demo page

Starting URL: https://jqueryui.com/resources/demos/droppable/default.html

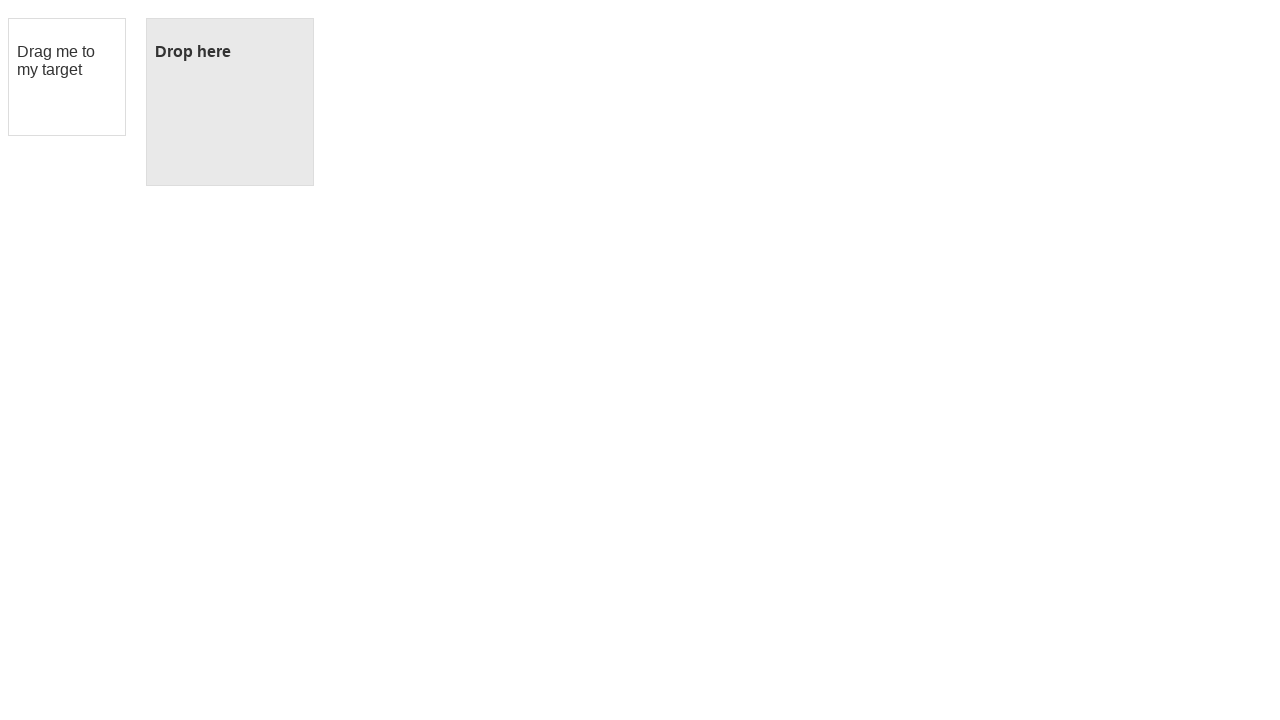

Located source element 'Drag me to my target'
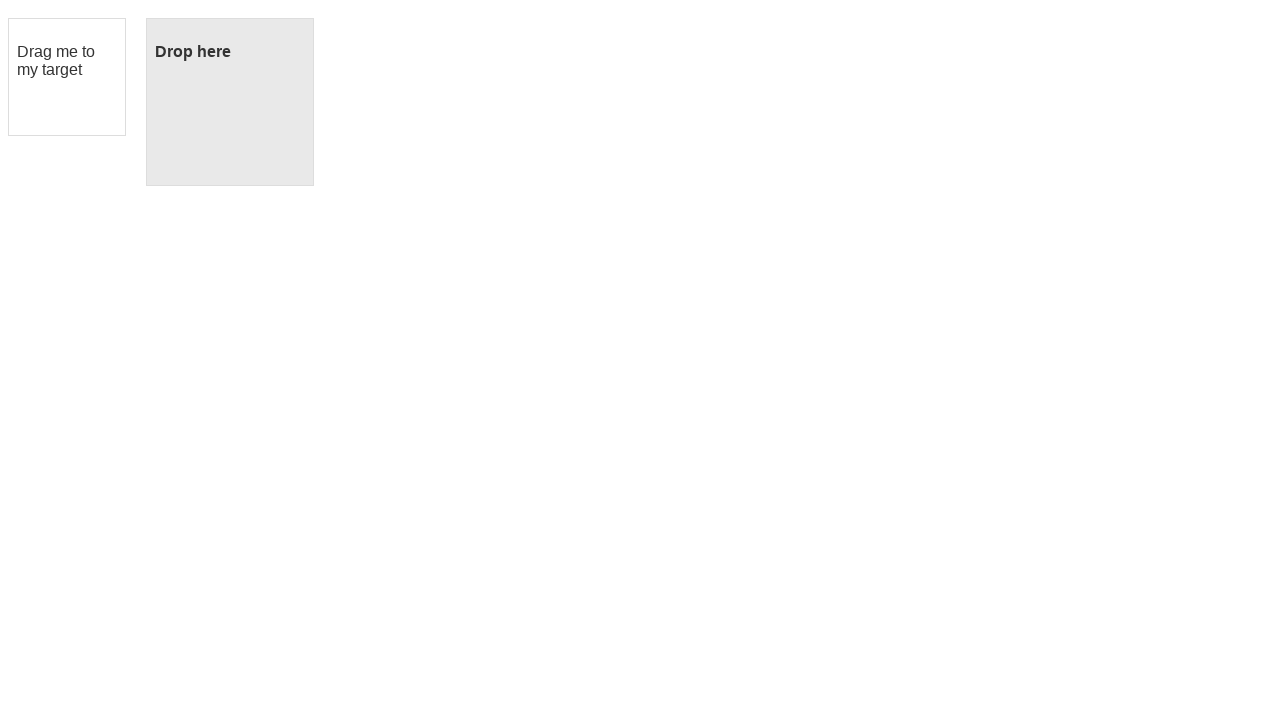

Located destination element with id 'droppable'
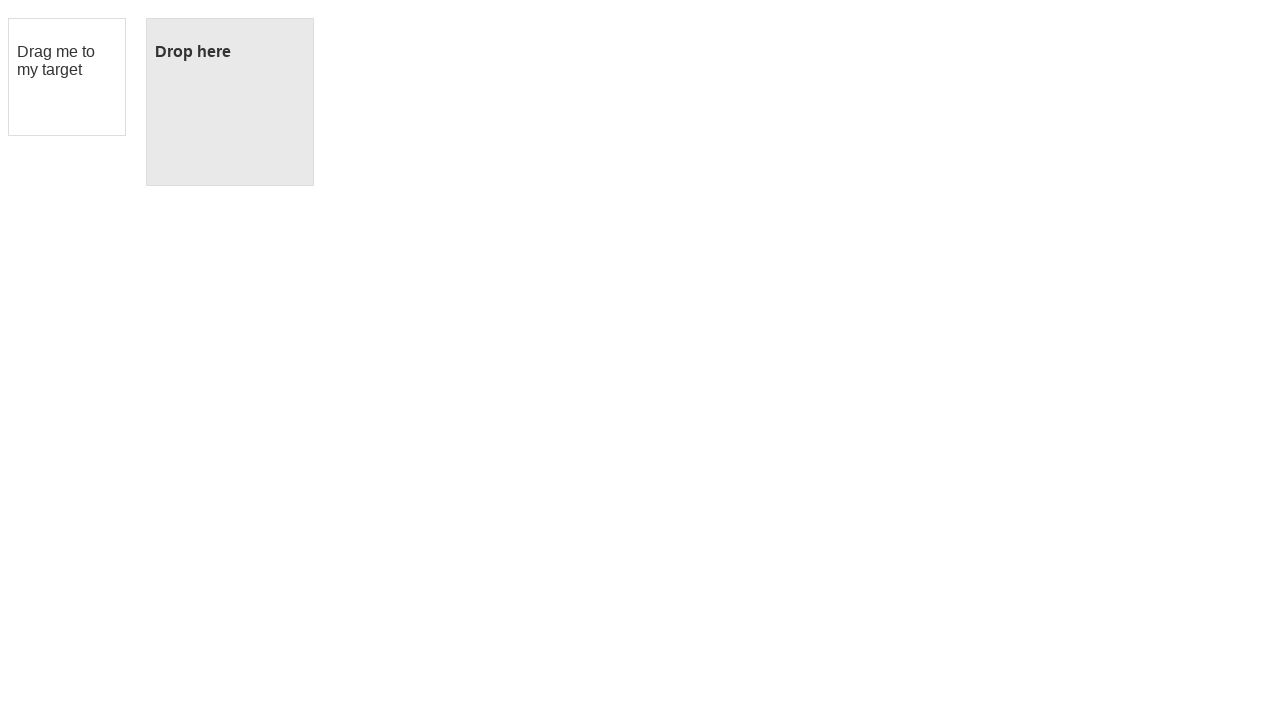

Dragged source element to destination target at (230, 102)
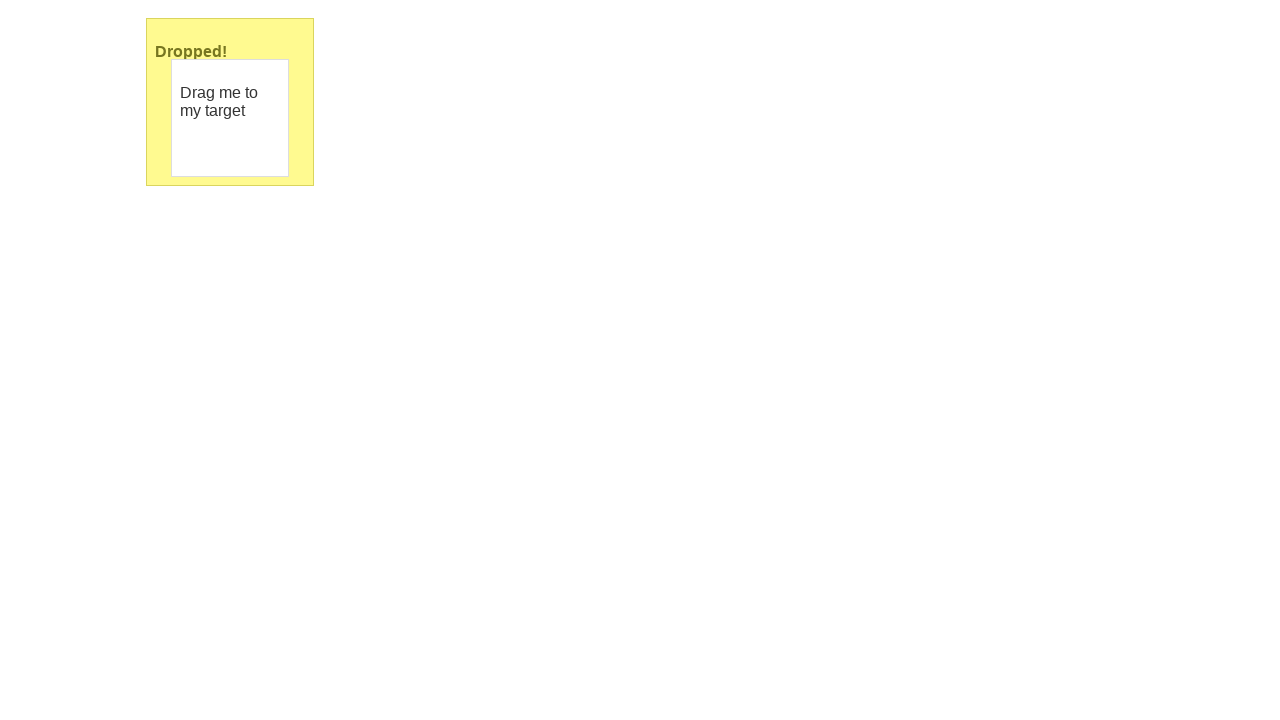

Waited 1 second for drag and drop action to complete
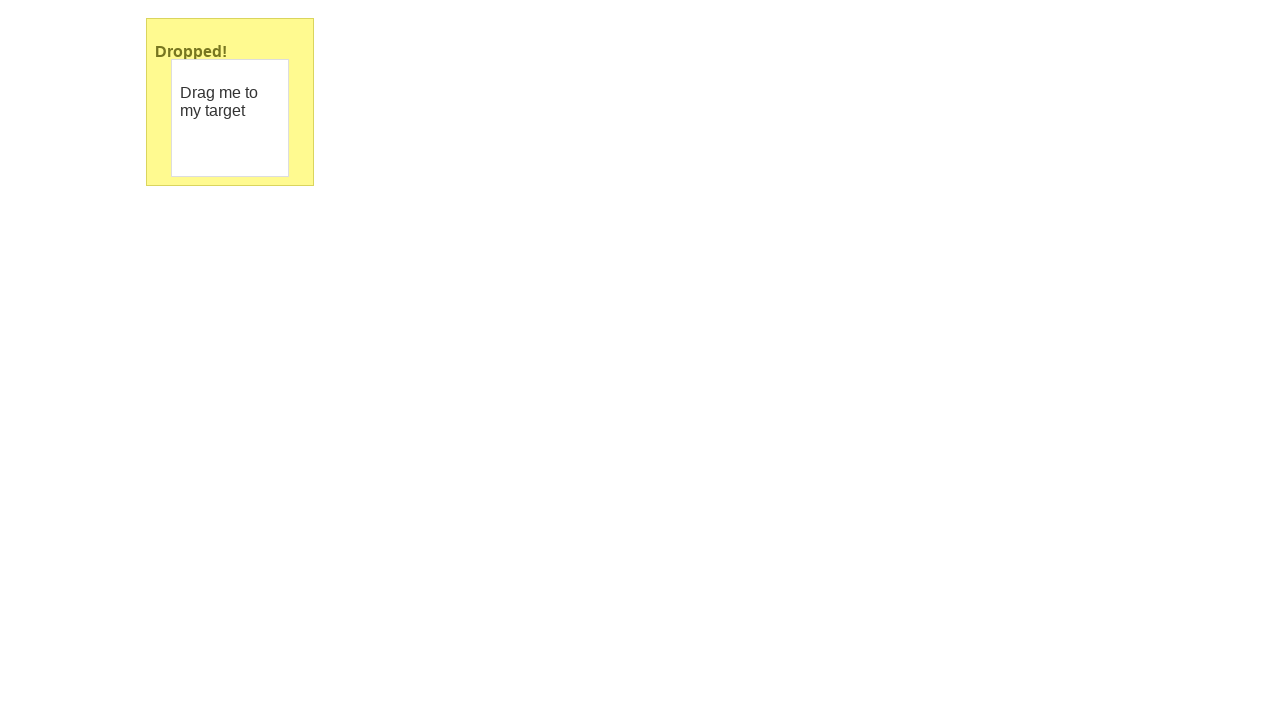

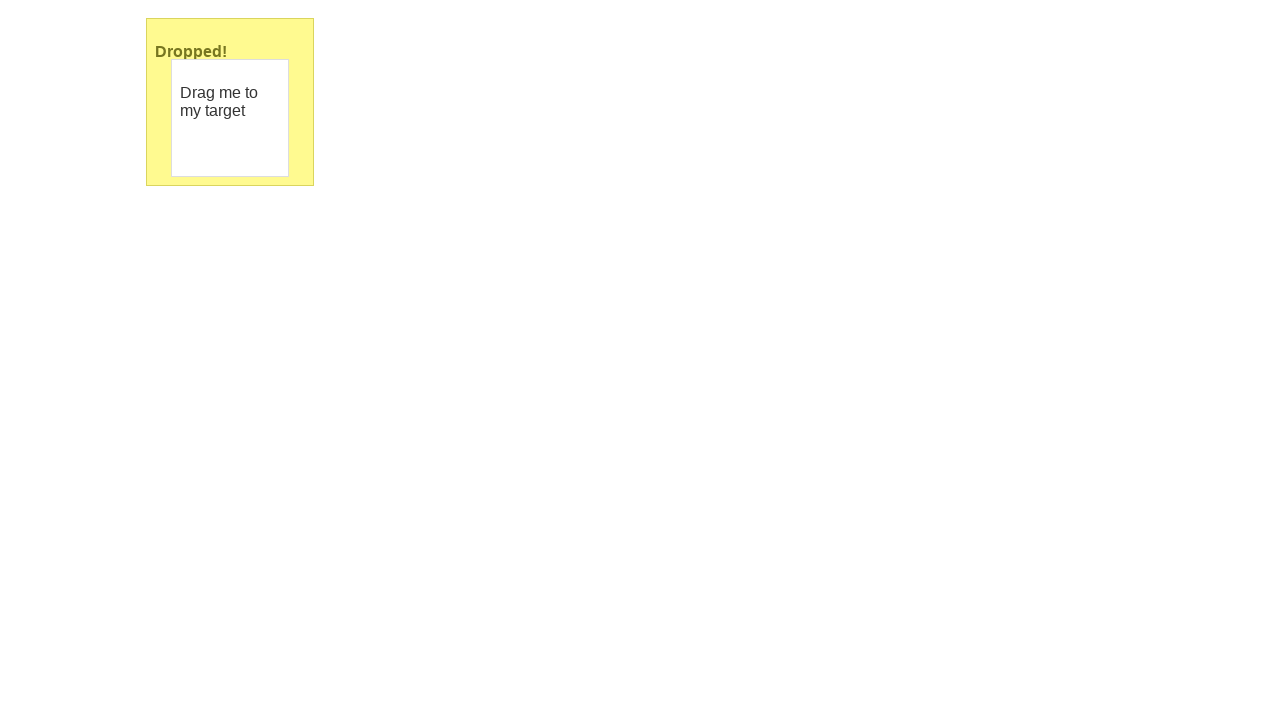